Tests page scrolling functionality by maximizing the browser window and scrolling both horizontally (100px) and vertically (3000px) using JavaScript execution.

Starting URL: http://demo.guru99.com/test/guru99home/

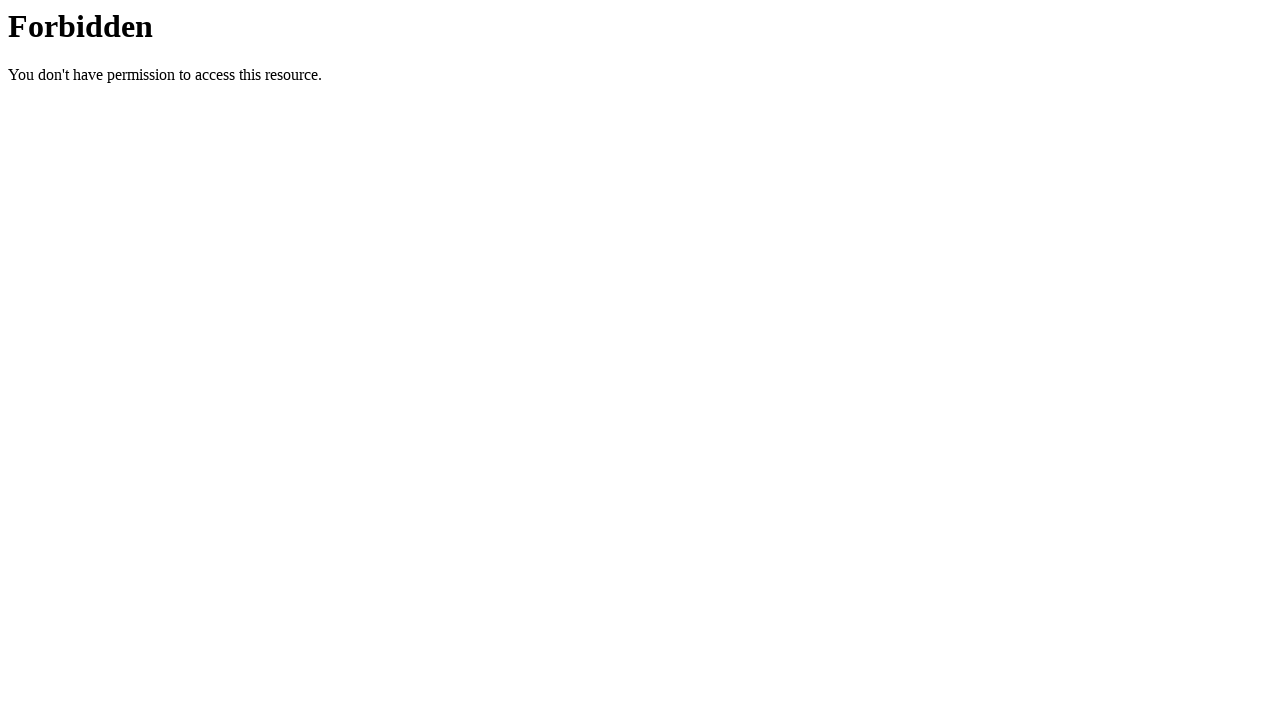

Navigated to Guru99 demo homepage
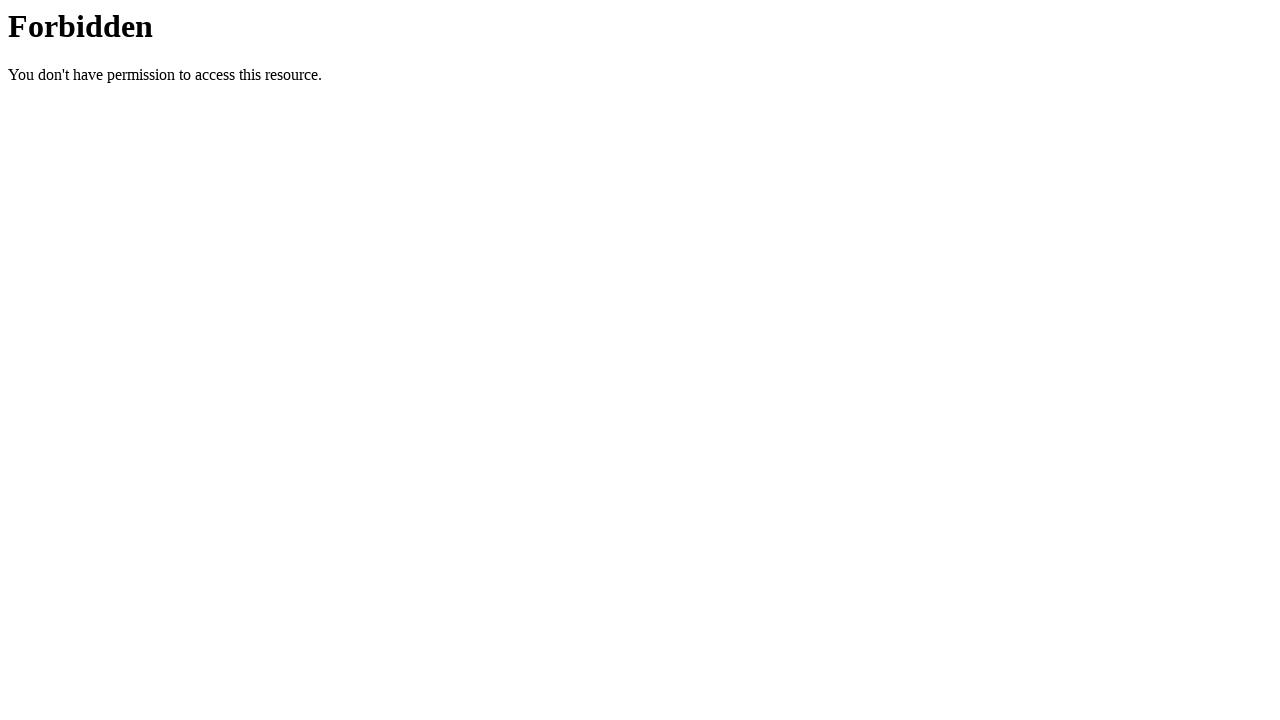

Set viewport size to 1920x1080 to maximize browser window
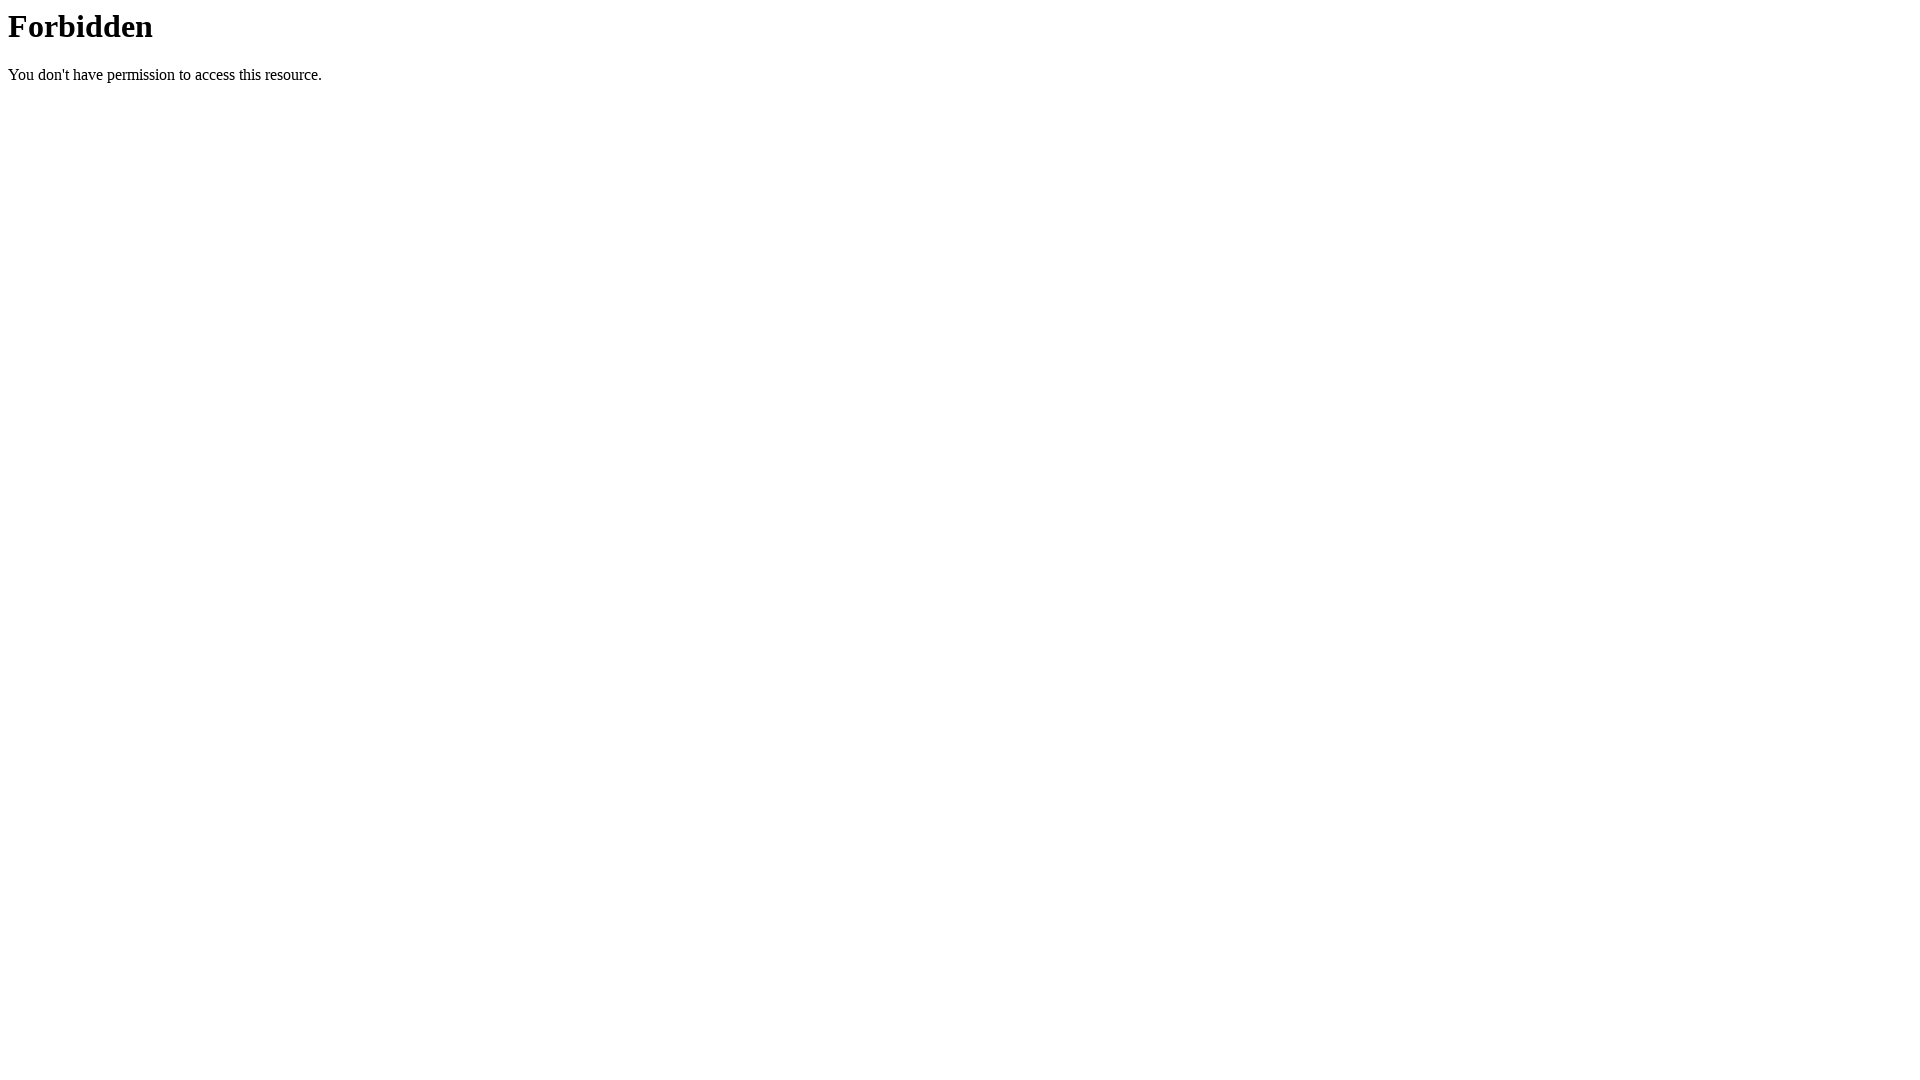

Scrolled page horizontally by 100px and vertically by 3000px using JavaScript
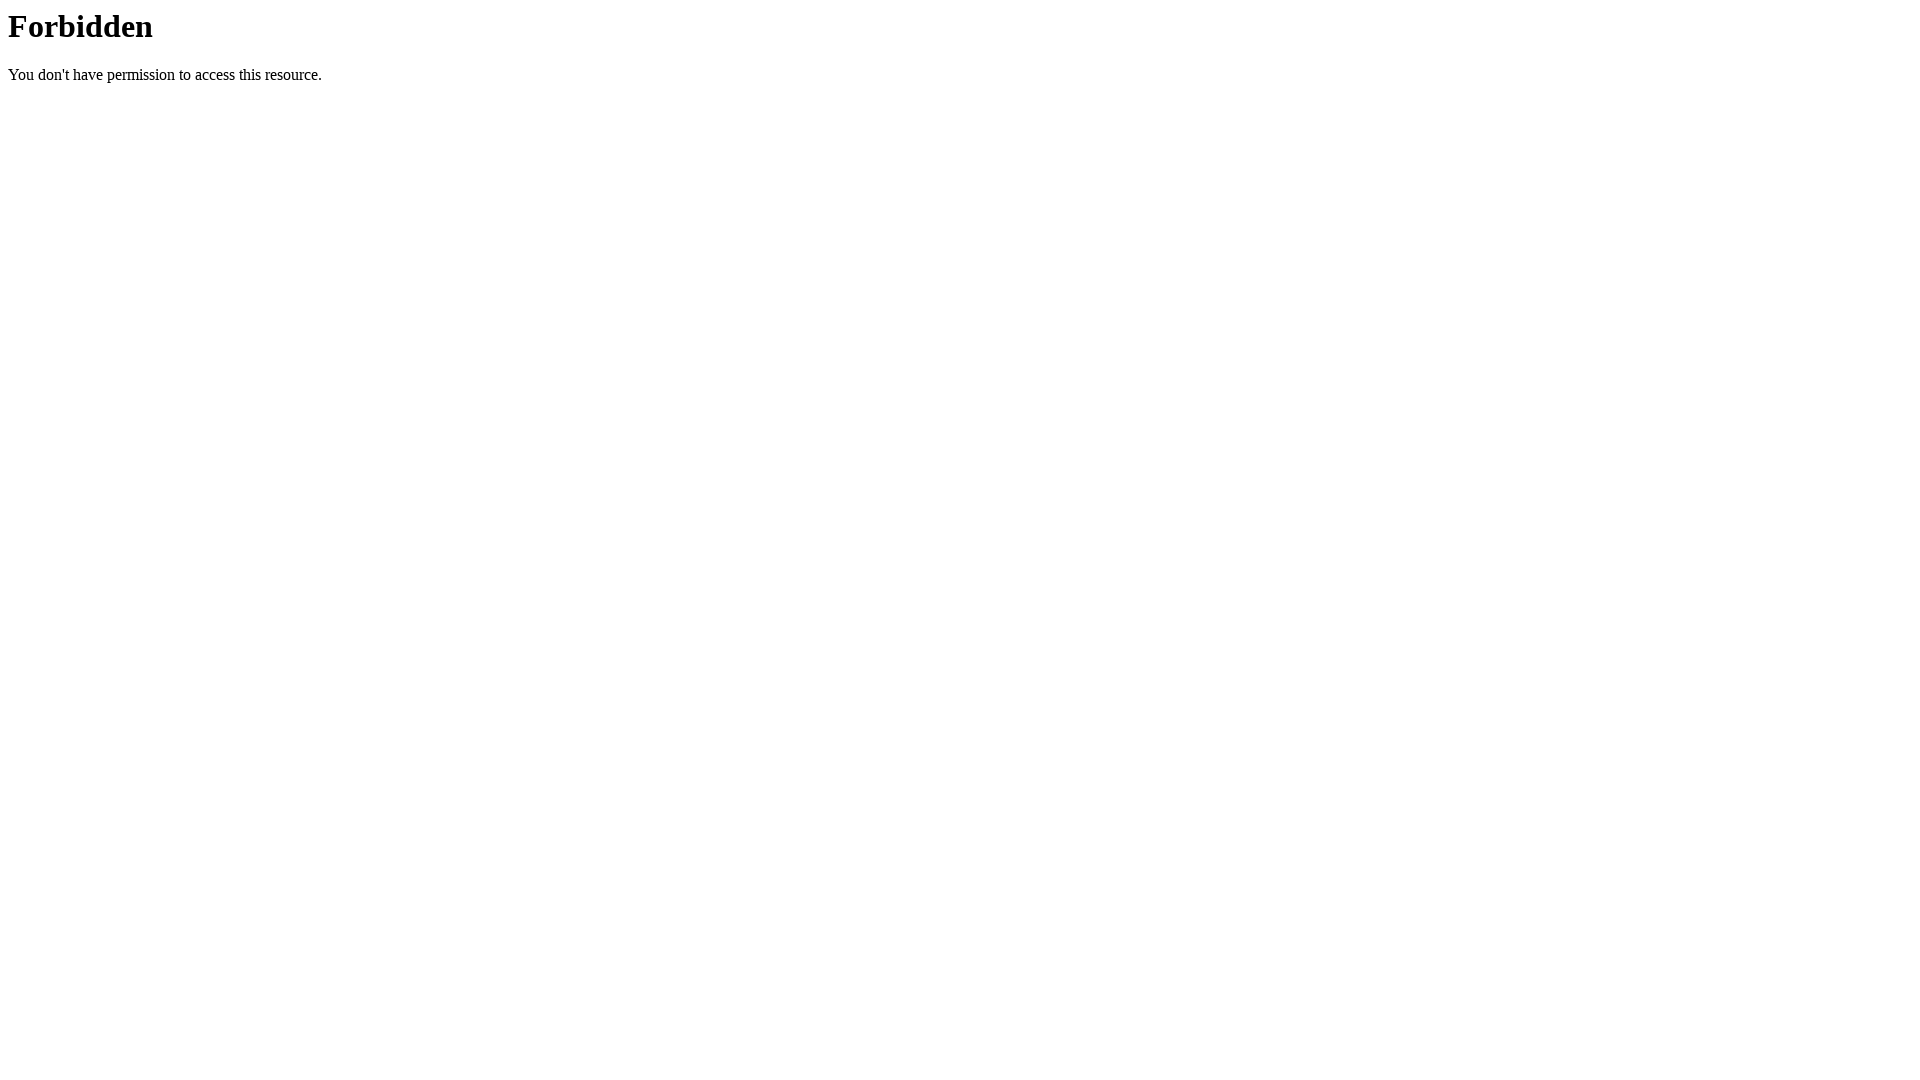

Waited 500ms for scroll animation to complete
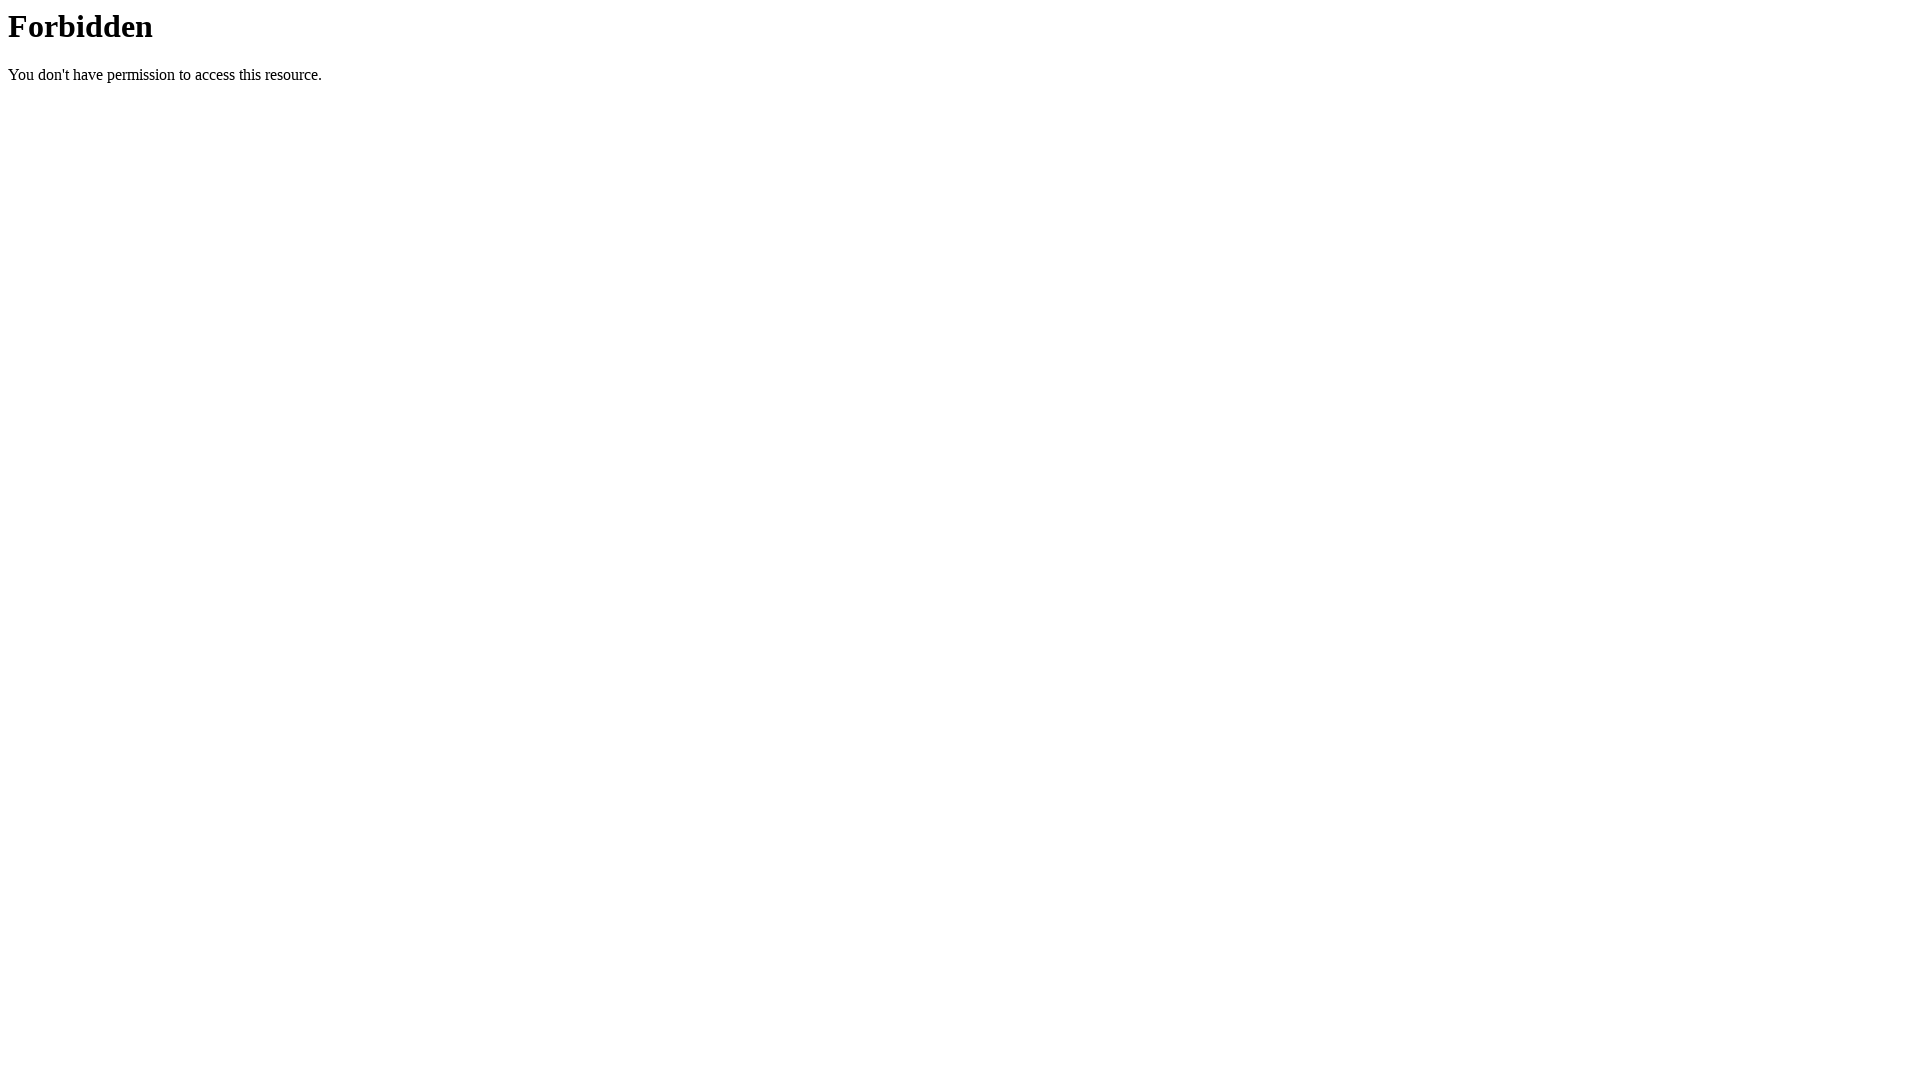

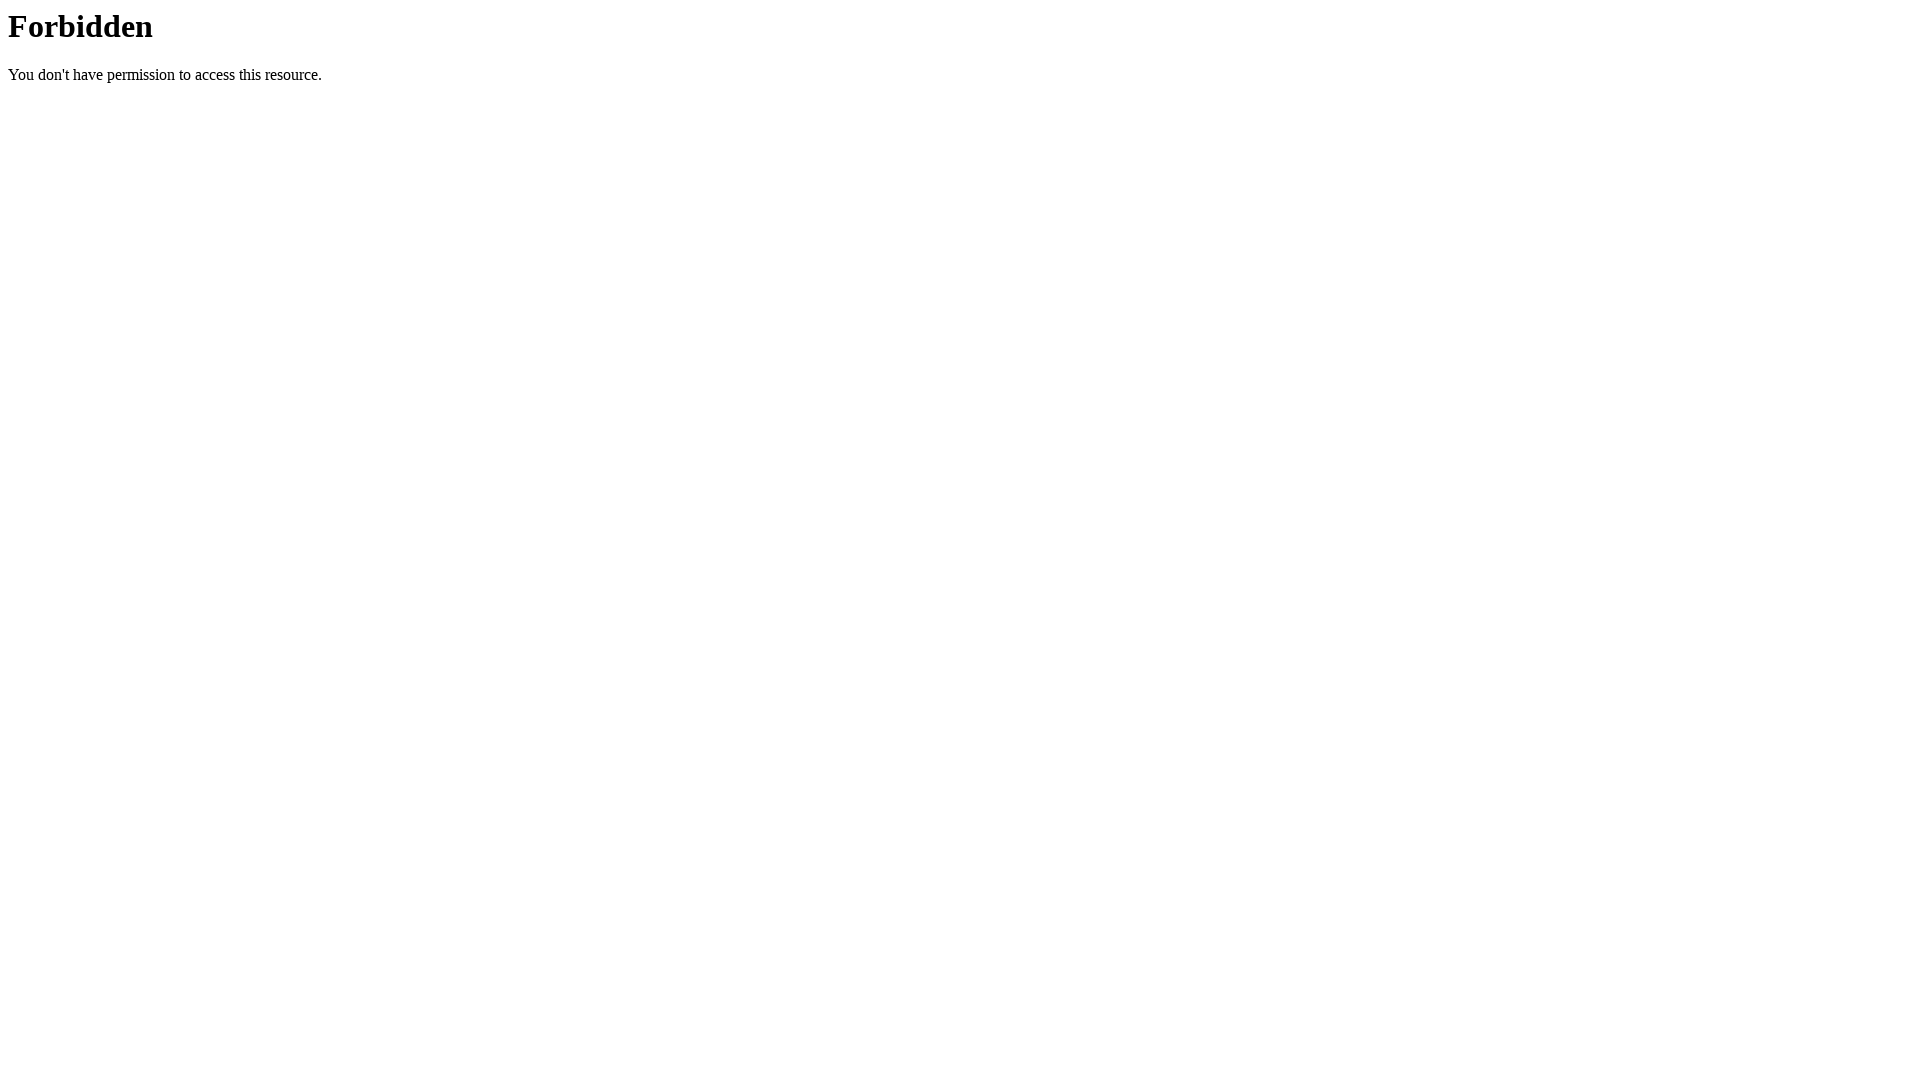